Simple browser navigation test that loads the Quality Testing Hub website homepage

Starting URL: https://qualitytestinghub.com/

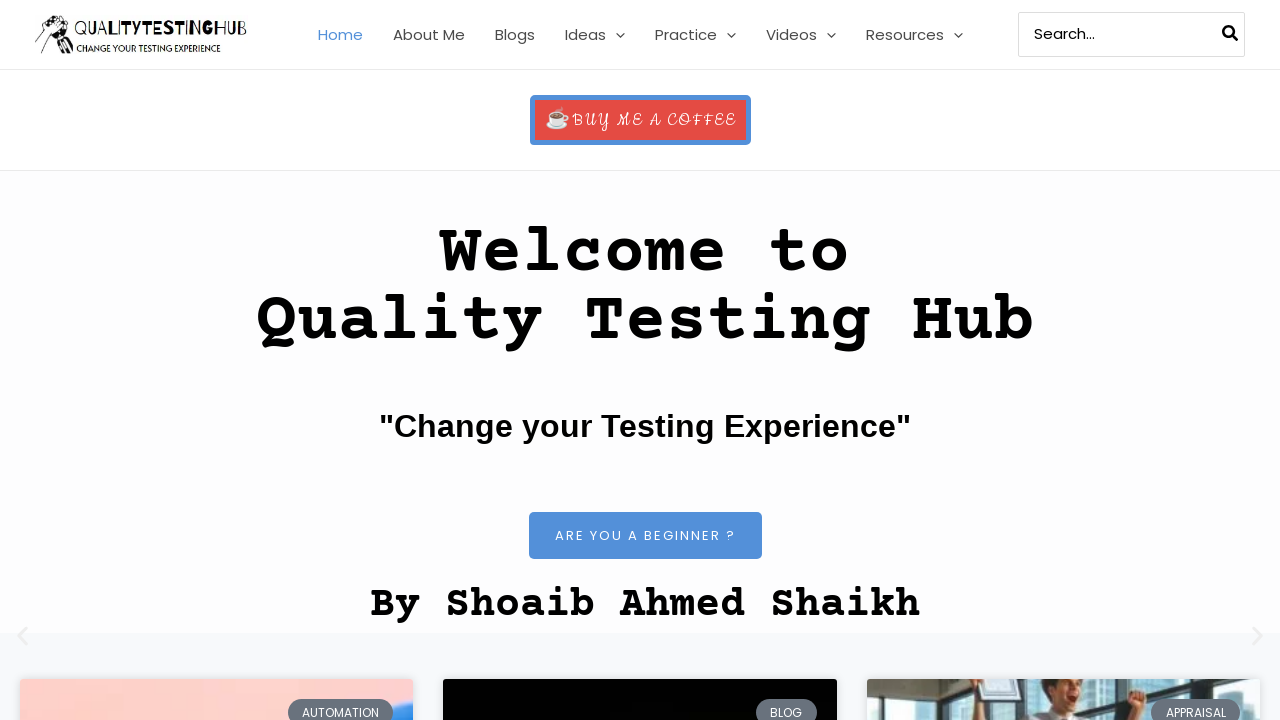

Page loaded with domcontentloaded state
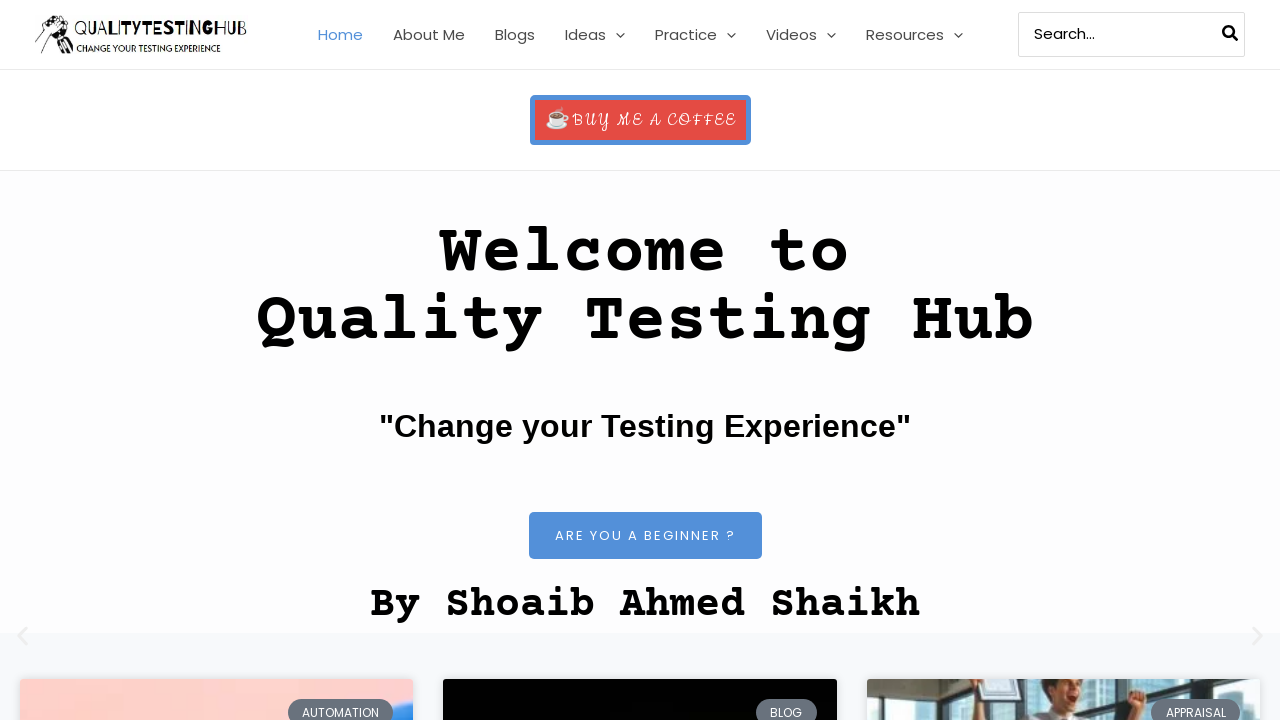

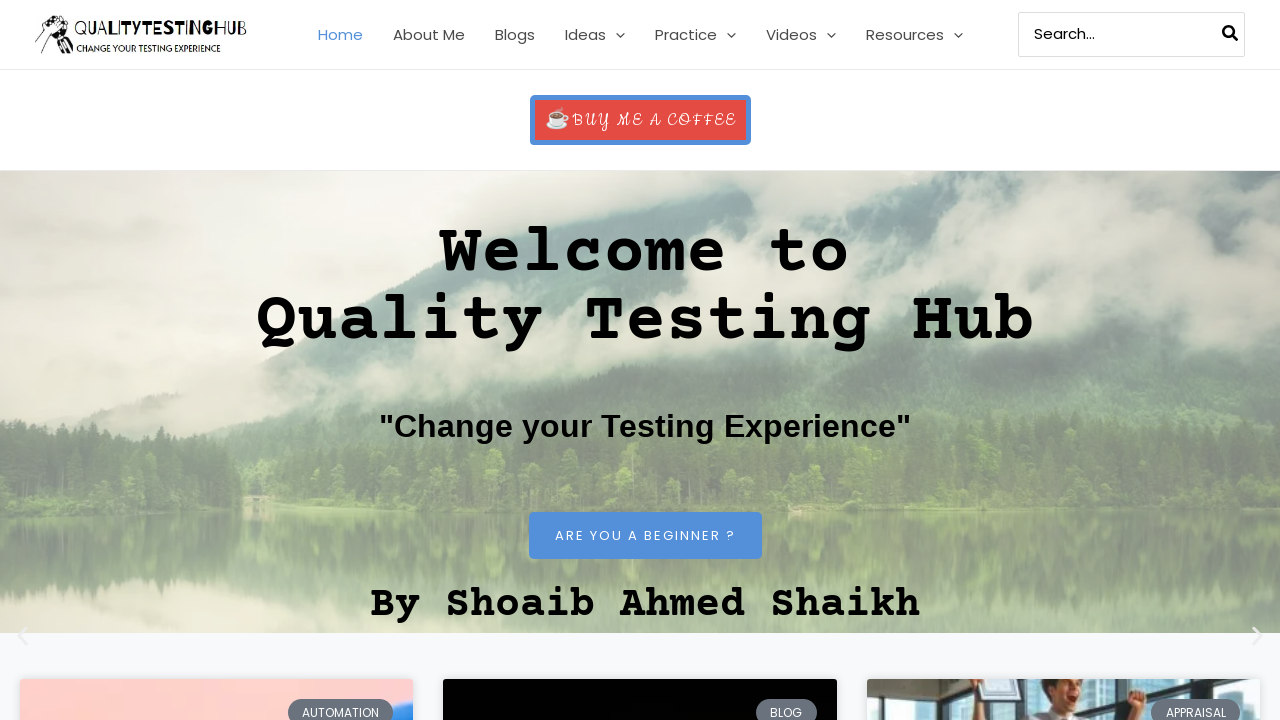